Tests double-clicking a button to trigger a specific action

Starting URL: https://demoqa.com/buttons

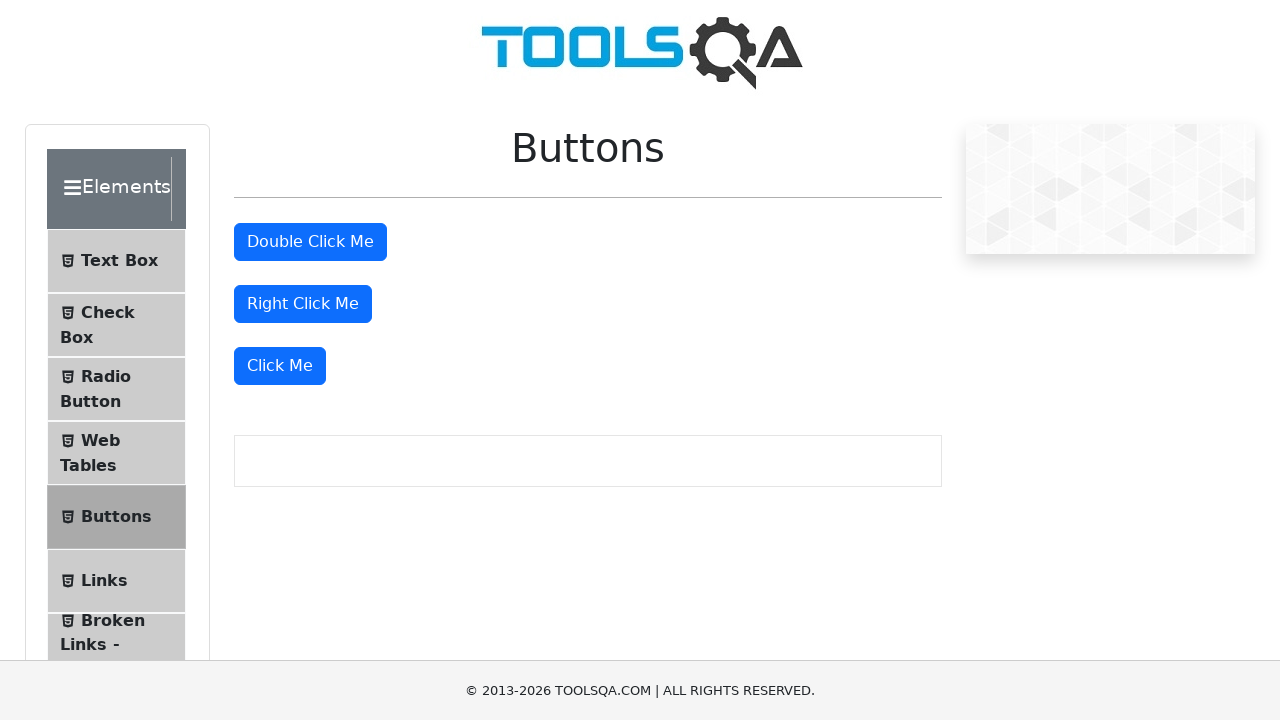

Navigated to DemoQA buttons page
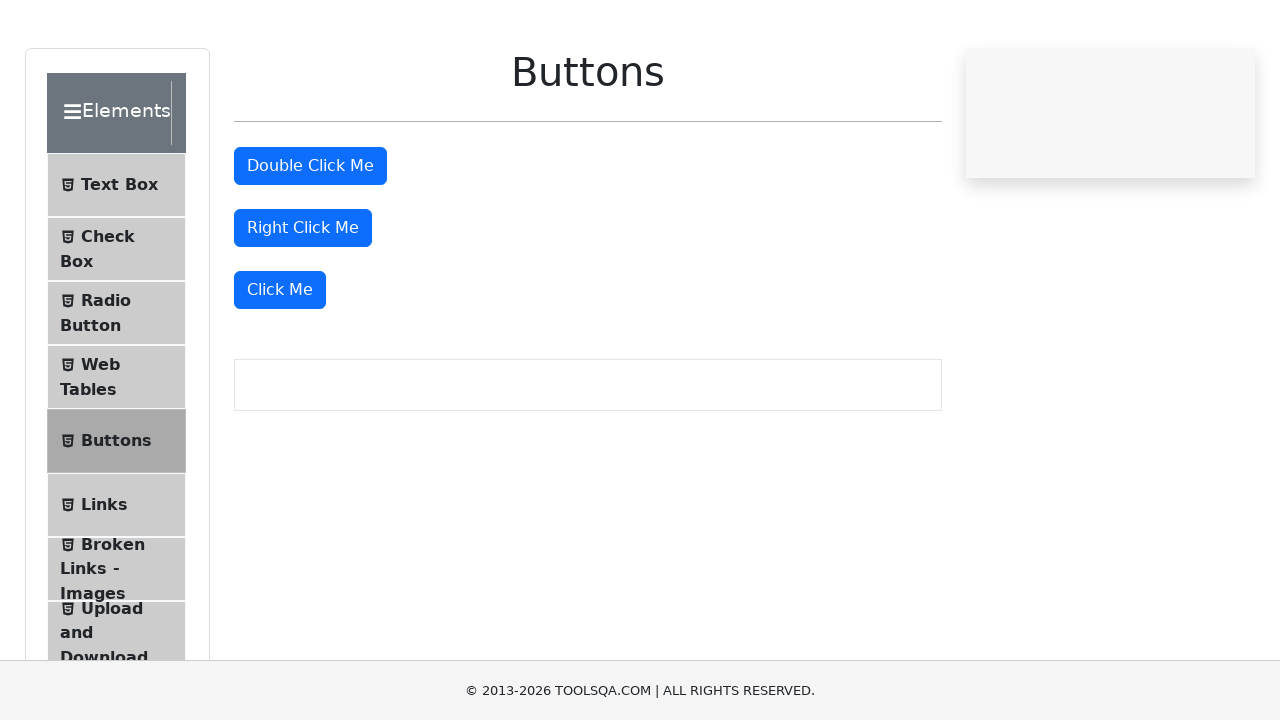

Scrolled double-click button into view
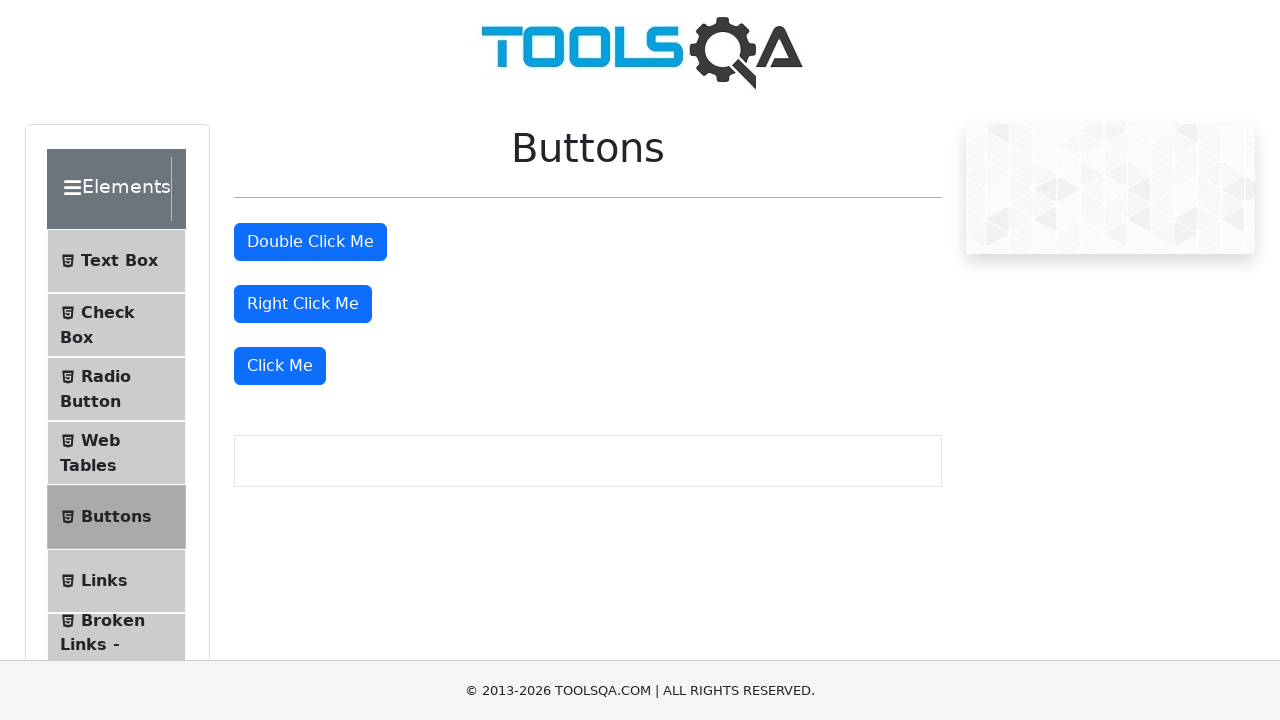

Double-clicked the button to trigger action at (310, 242) on #doubleClickBtn
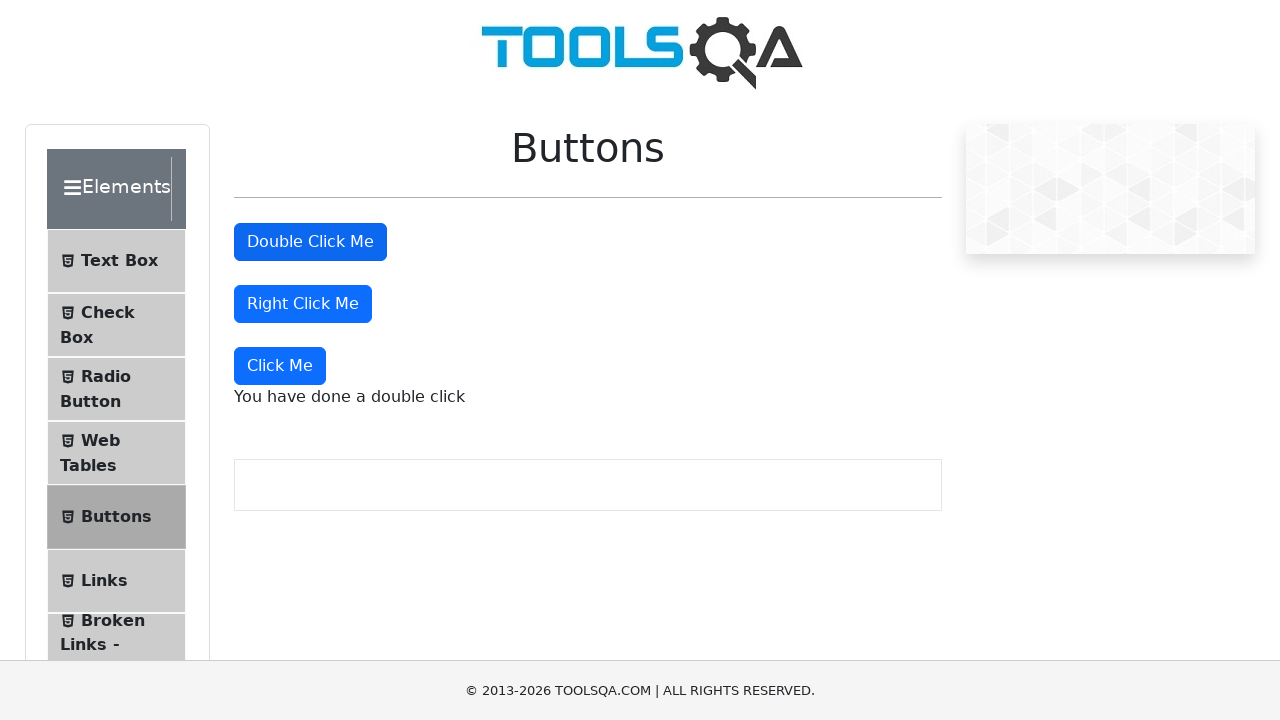

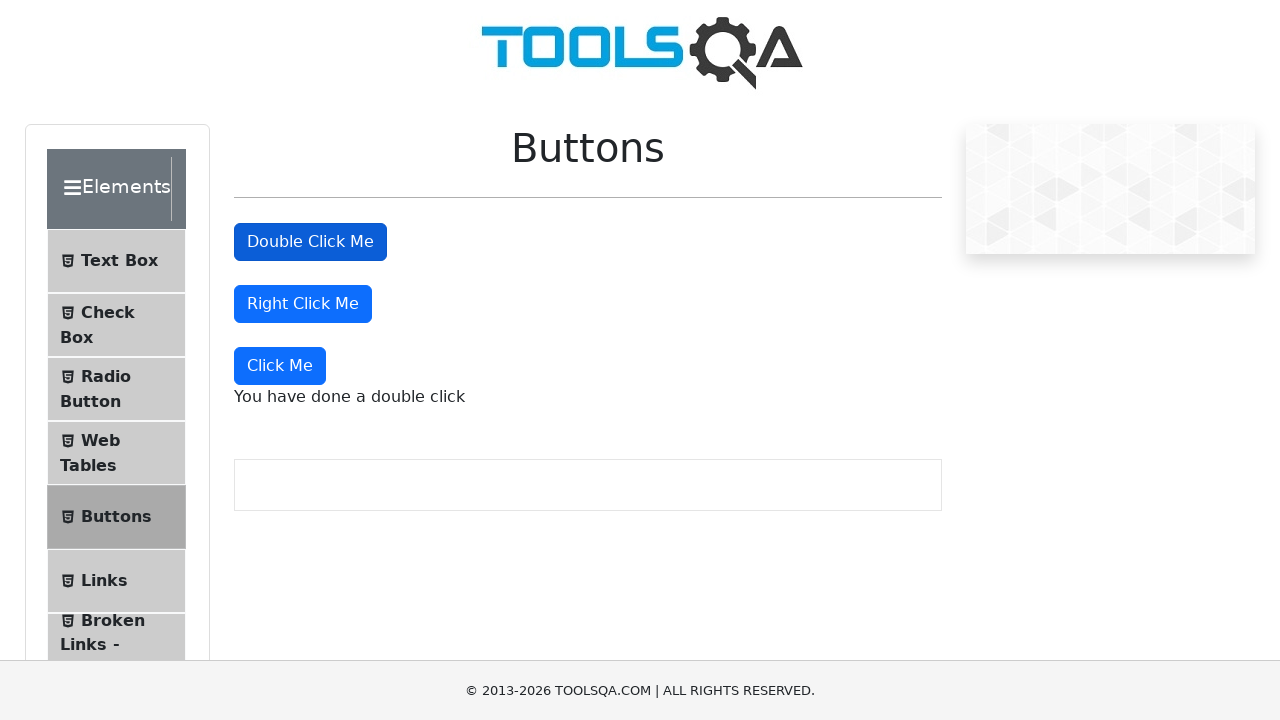